Tests JavaScript alert functionality by clicking a button that displays an alert box, then accepting the alert

Starting URL: https://demo.automationtesting.in/Alerts.html

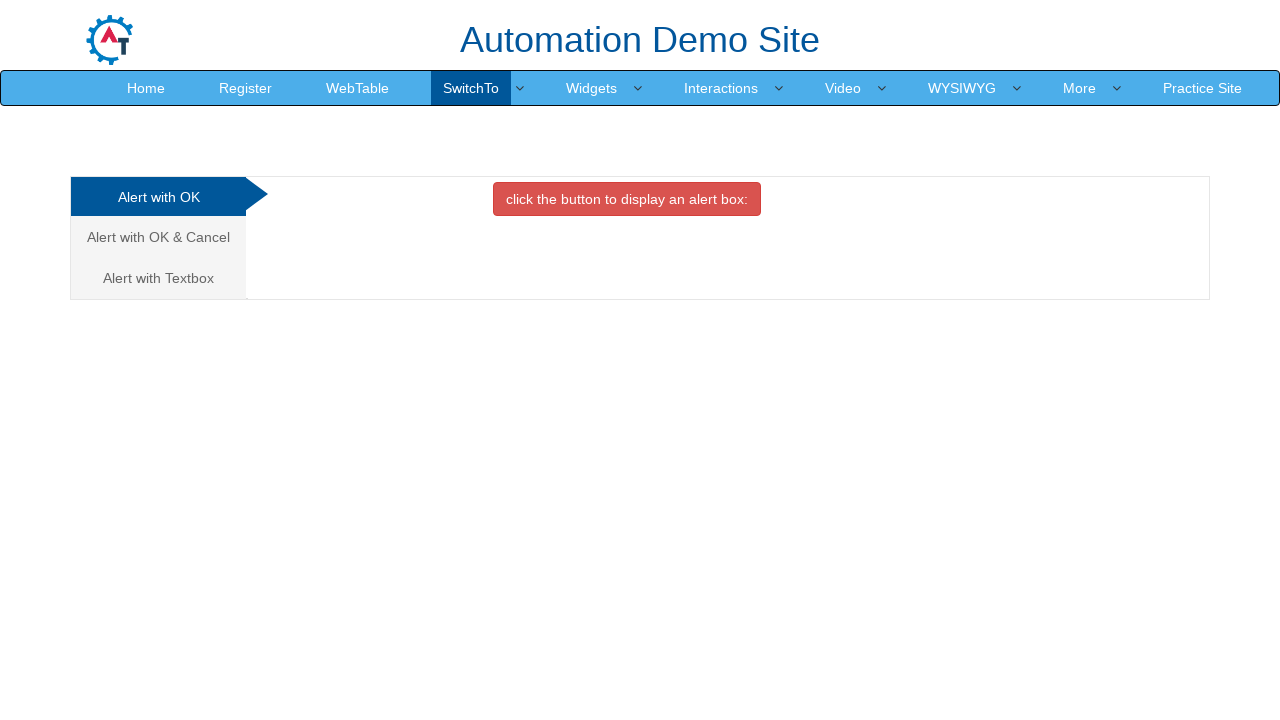

Clicked the button to display an alert box at (627, 199) on xpath=//button[contains(text(),'click the button to display an  alert box:')]
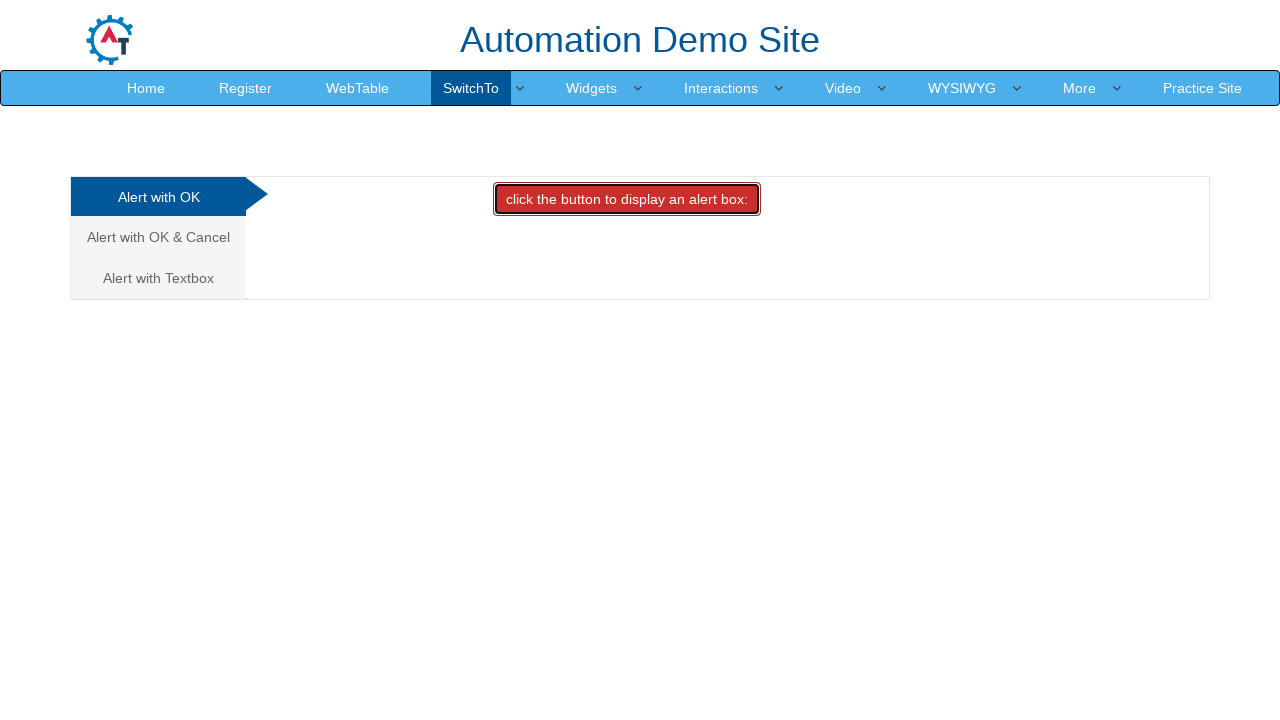

Set up dialog handler to accept alerts
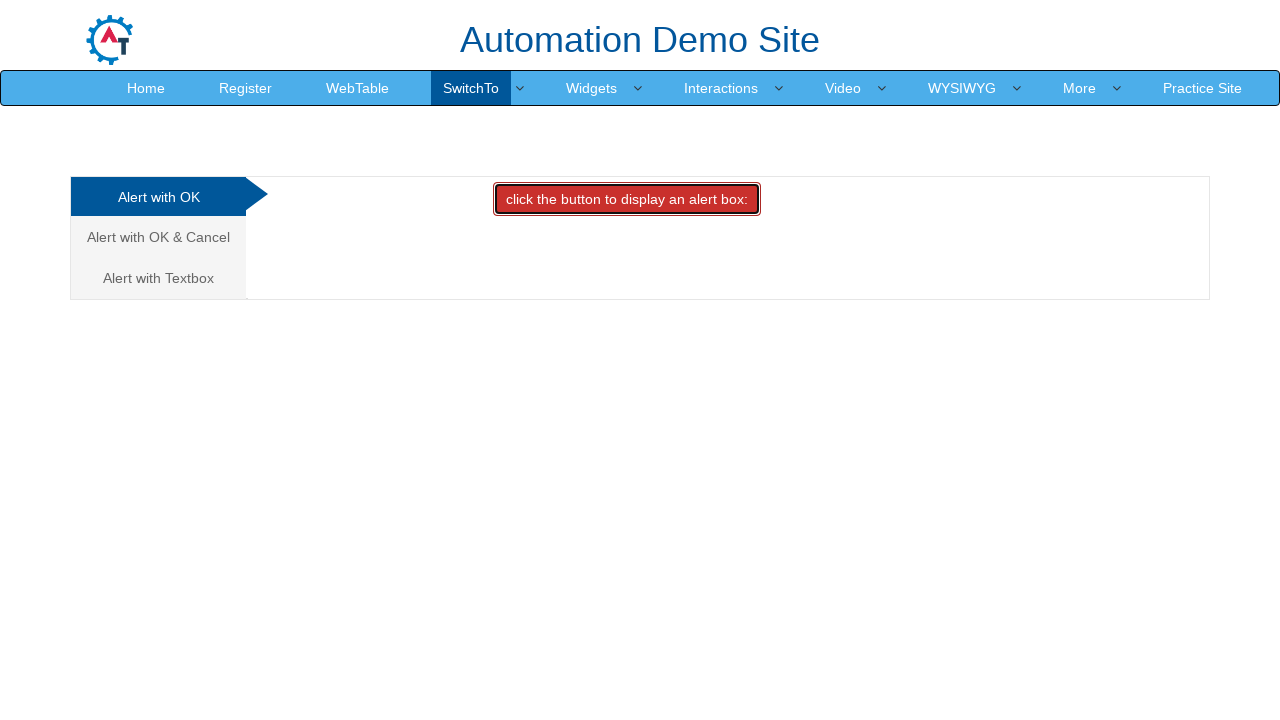

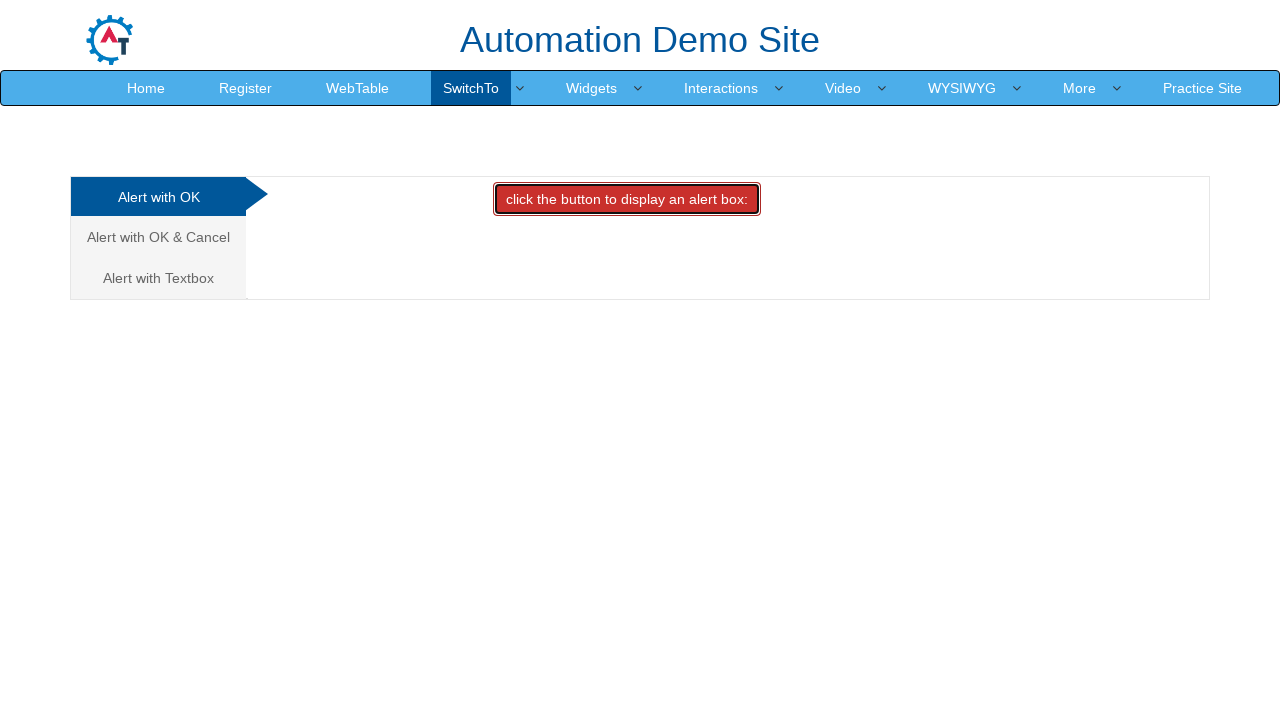